Tests TodoMVC application by adding a new task and then filtering to view only active tasks

Starting URL: https://demo.playwright.dev/todomvc/#/

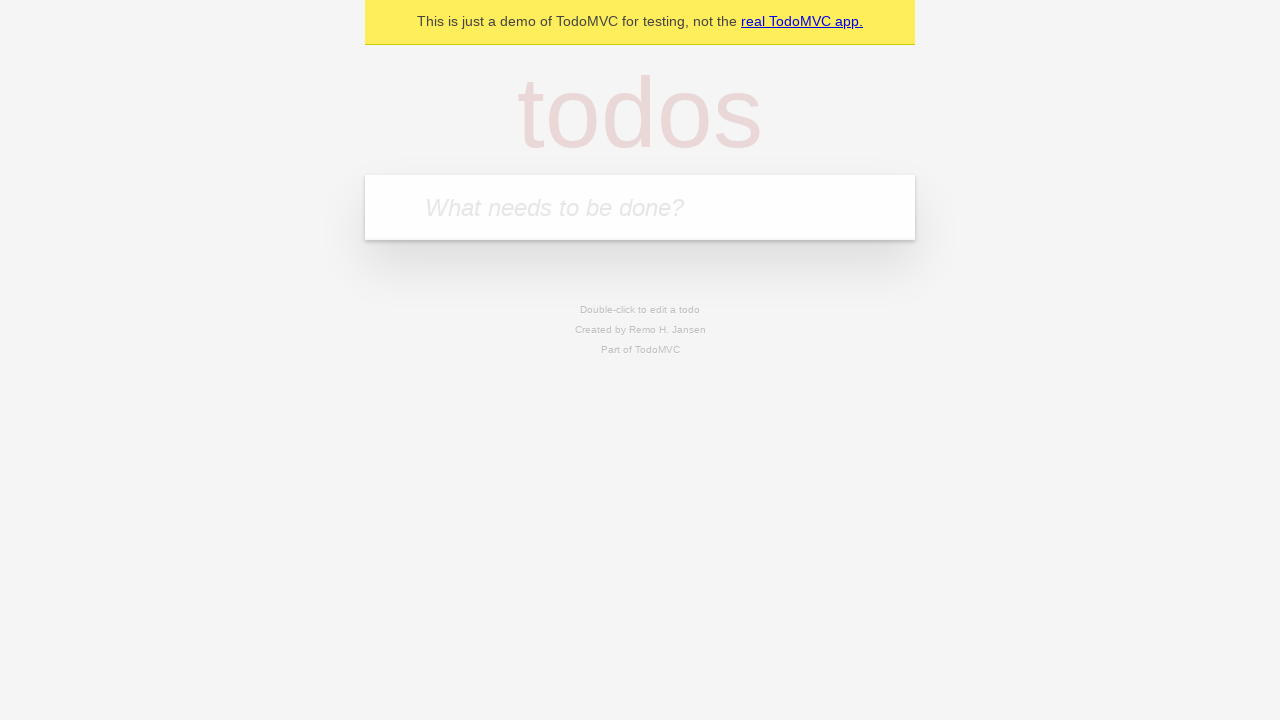

Filled todo input with 'add this task' on internal:attr=[placeholder="What needs to be done?"i]
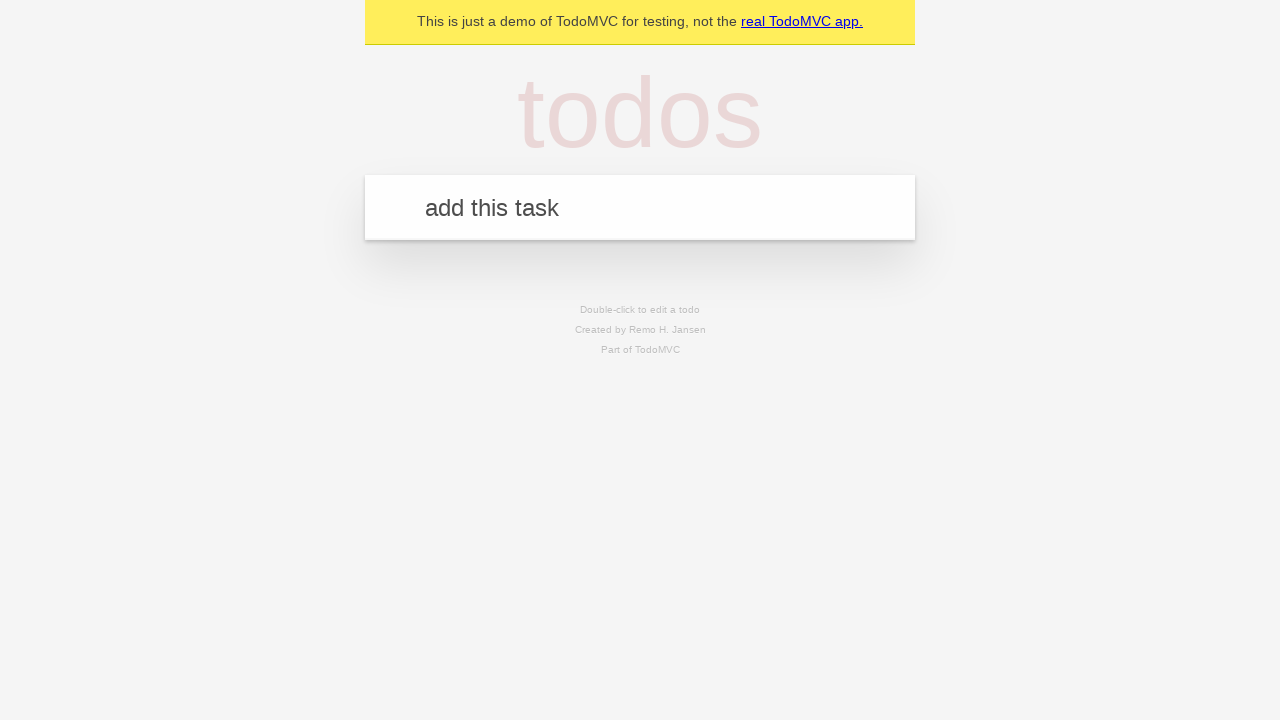

Pressed Enter to add the new task on internal:attr=[placeholder="What needs to be done?"i]
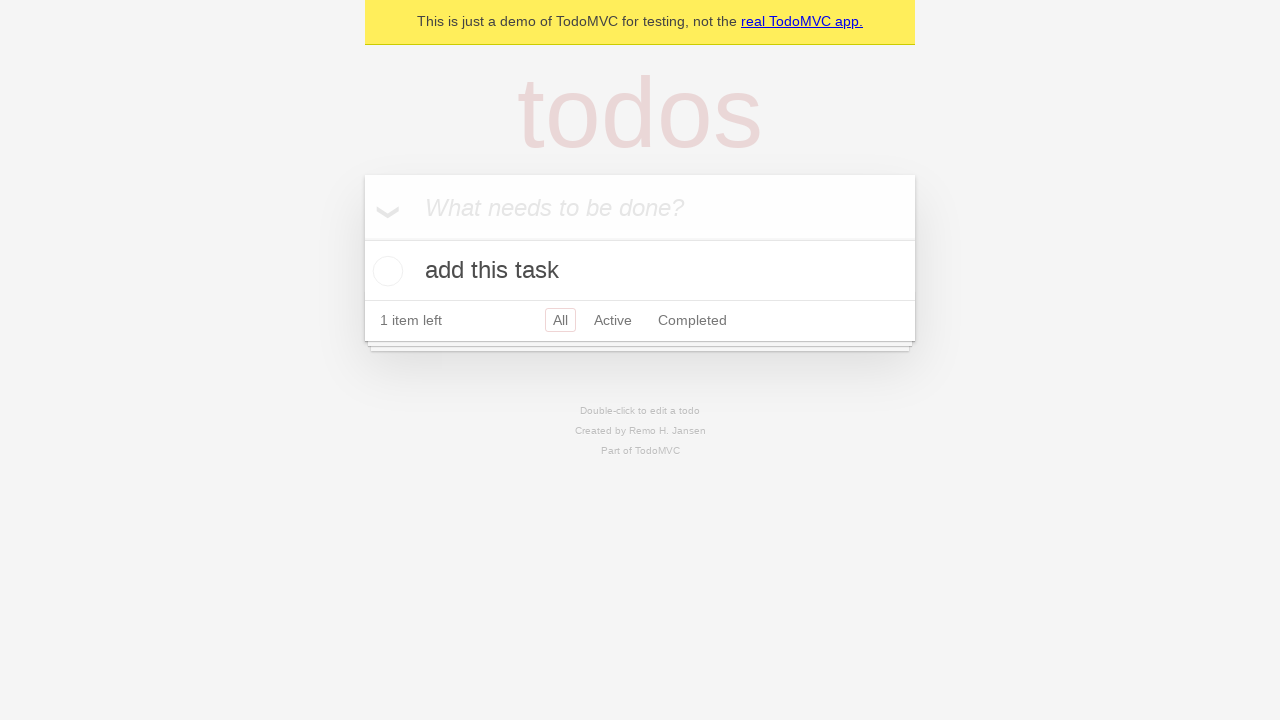

Clicked Active filter to view only active tasks at (613, 320) on internal:role=link[name="Active"i]
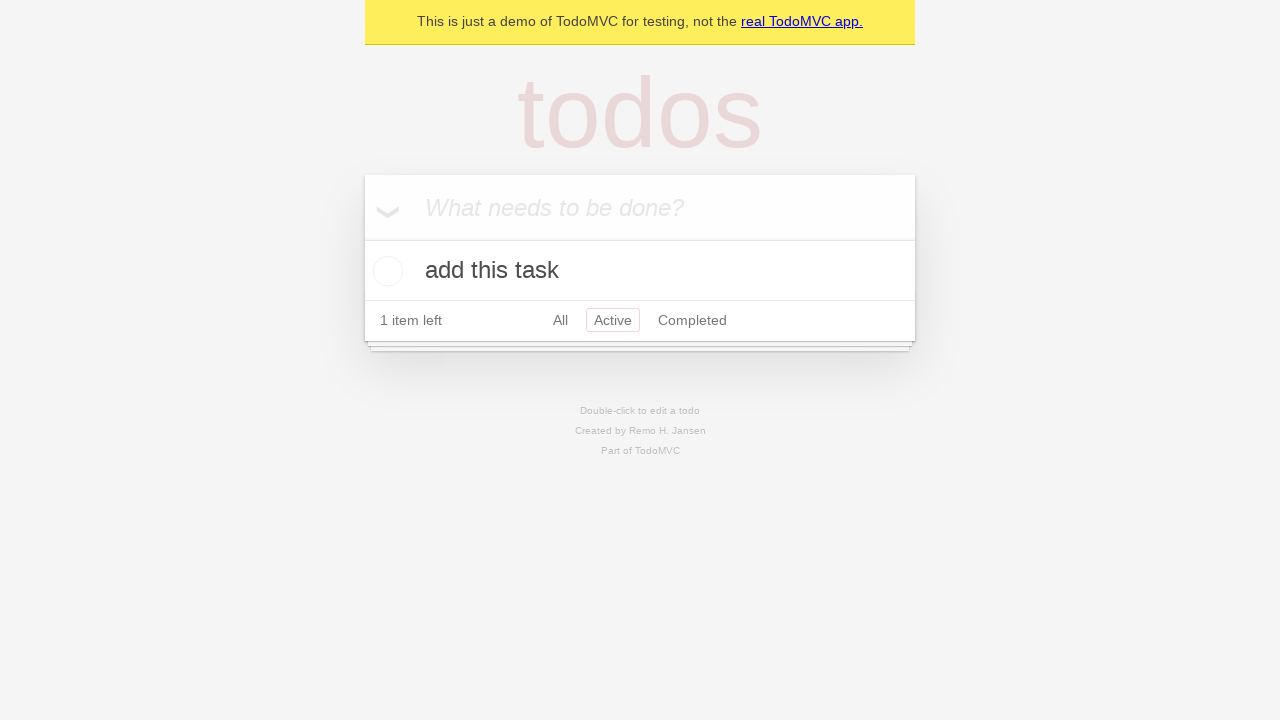

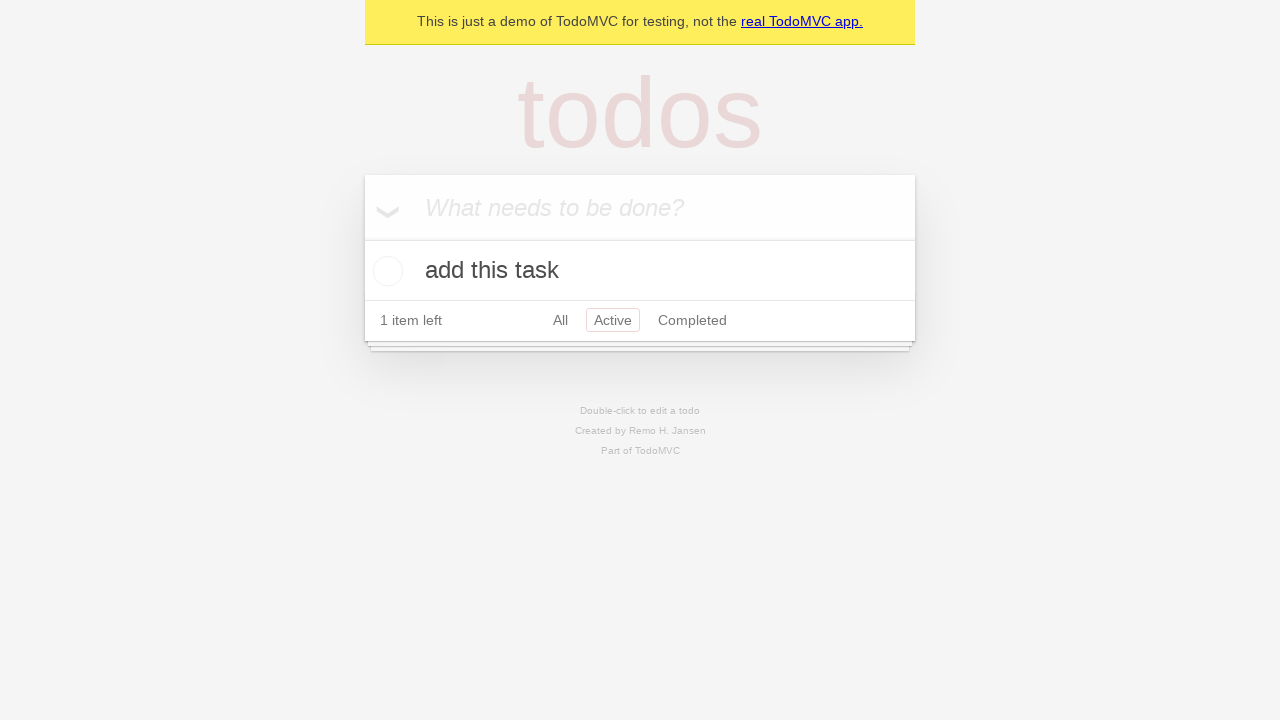